Tests web table sorting by clicking on the first column header, verifying the table is sorted alphabetically, then navigates through pagination to find a specific item (Rice) and verifies its presence.

Starting URL: https://rahulshettyacademy.com/seleniumPractise/#/offers

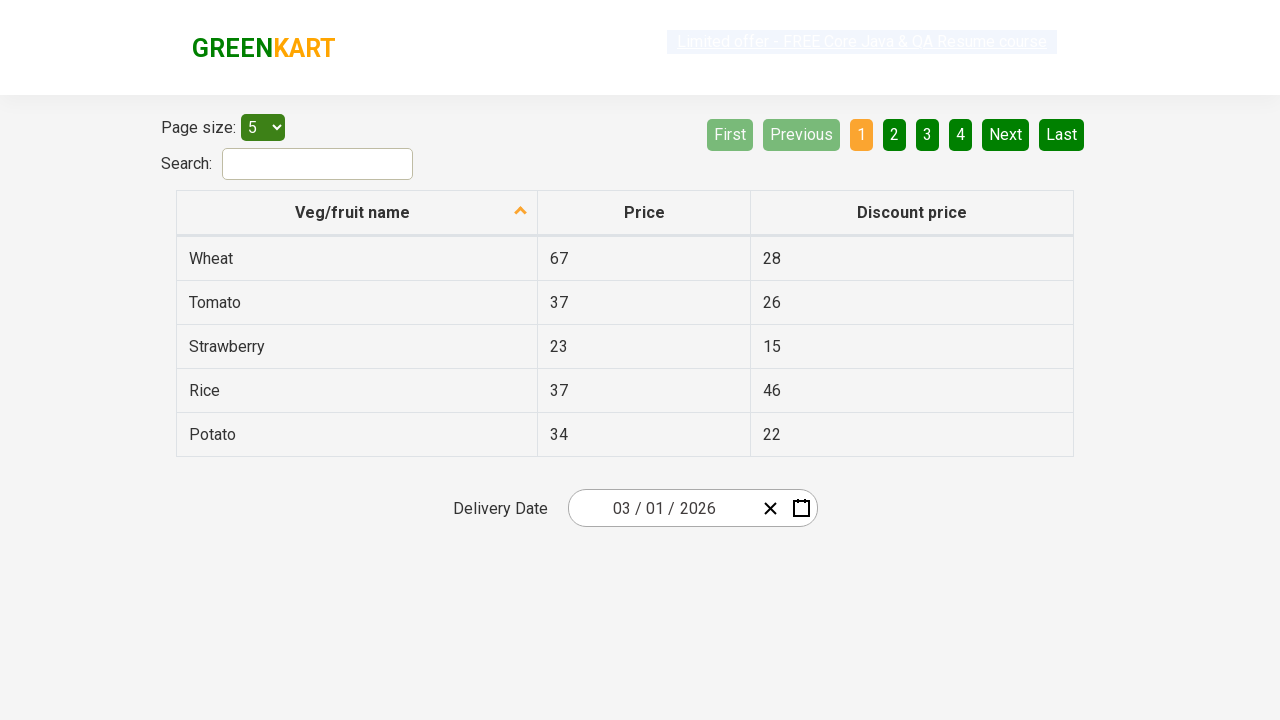

Clicked first column header to sort table at (357, 213) on xpath=//tr/th[1]
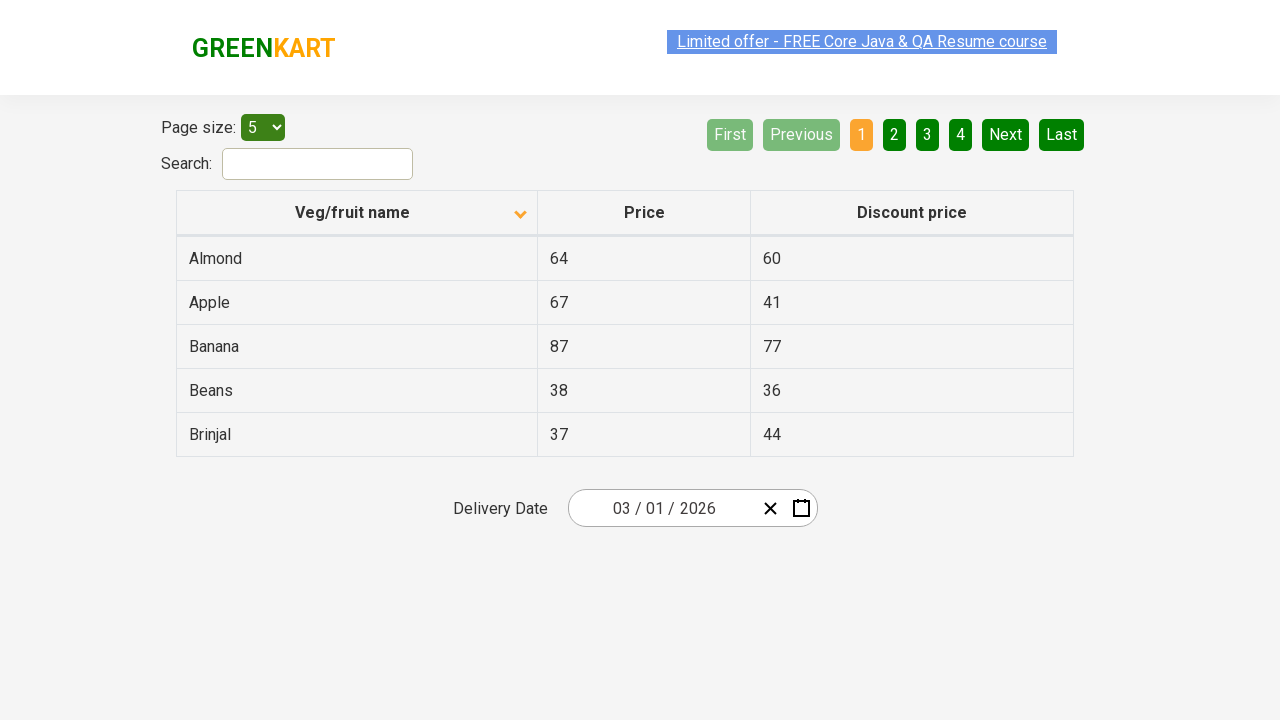

Table loaded and first column cells are present
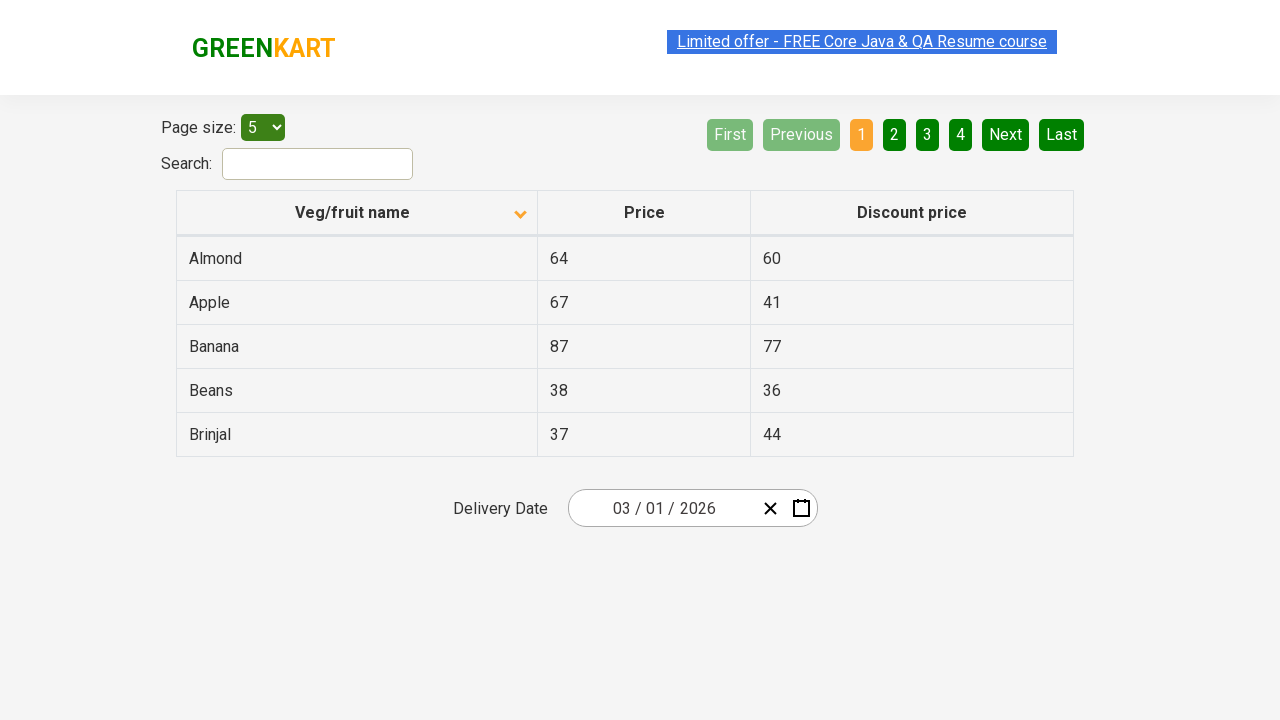

Retrieved all items from first column
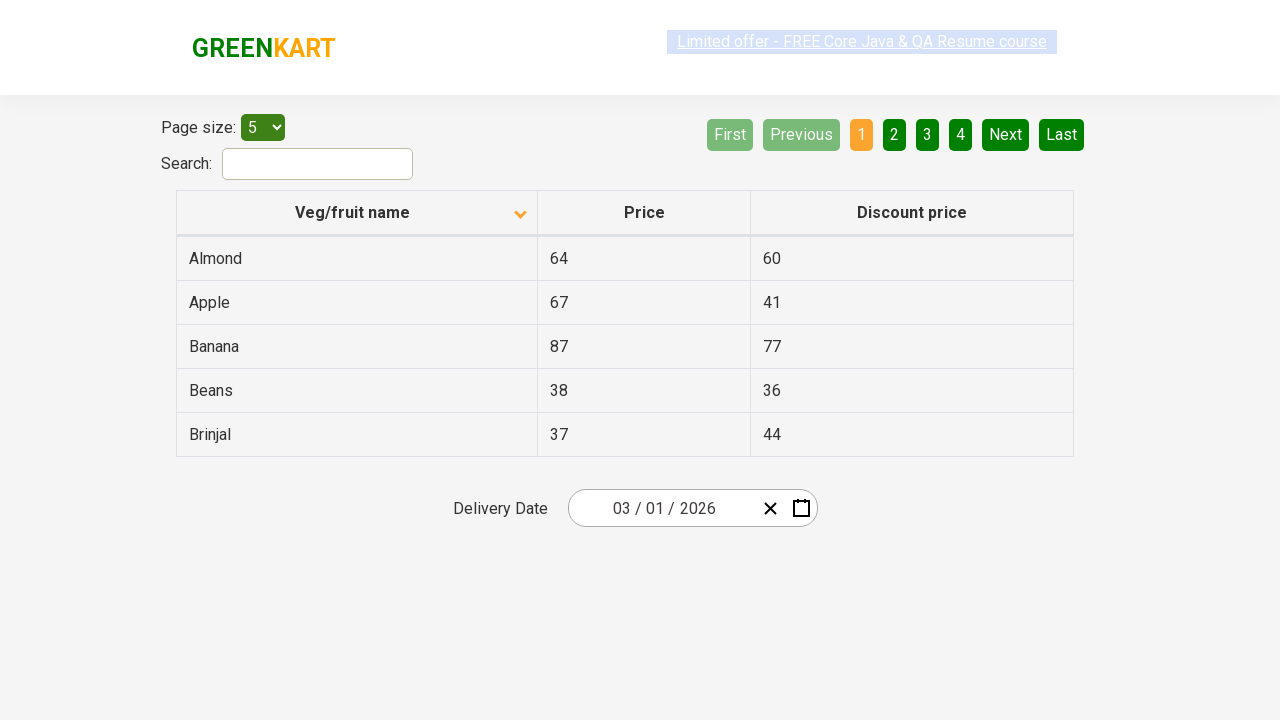

Verified table is sorted alphabetically
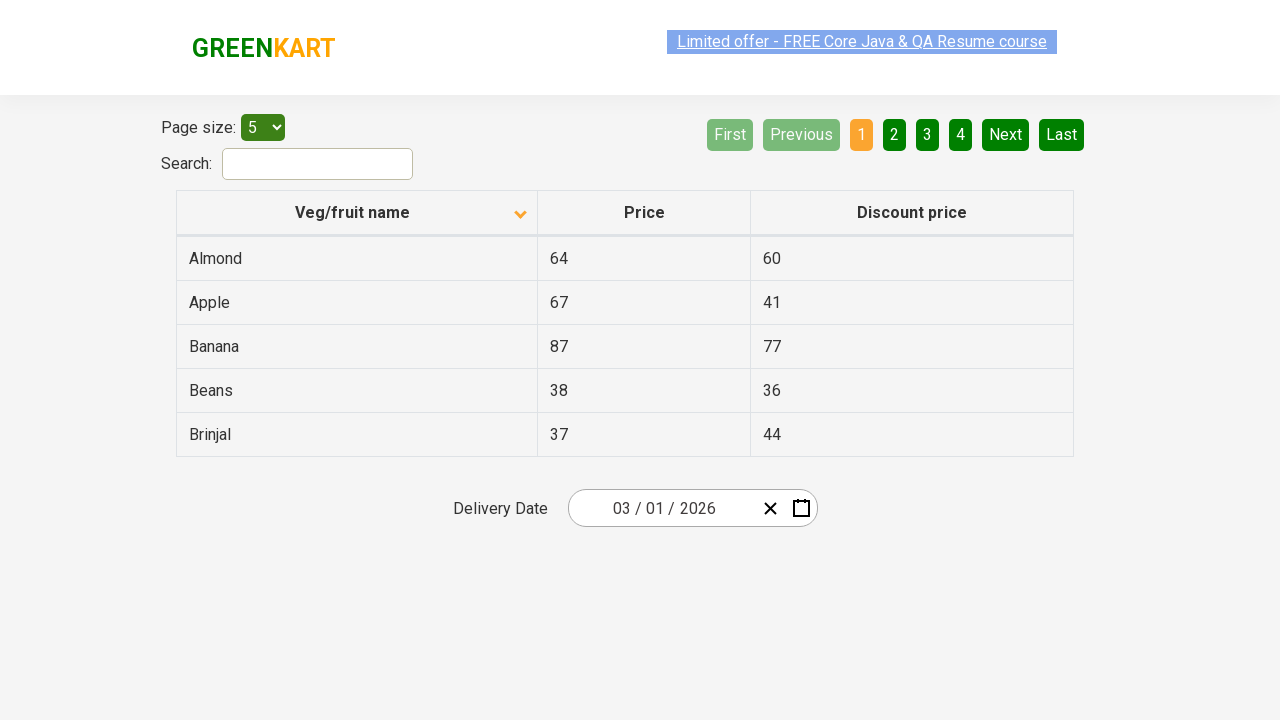

Retrieved items from current page
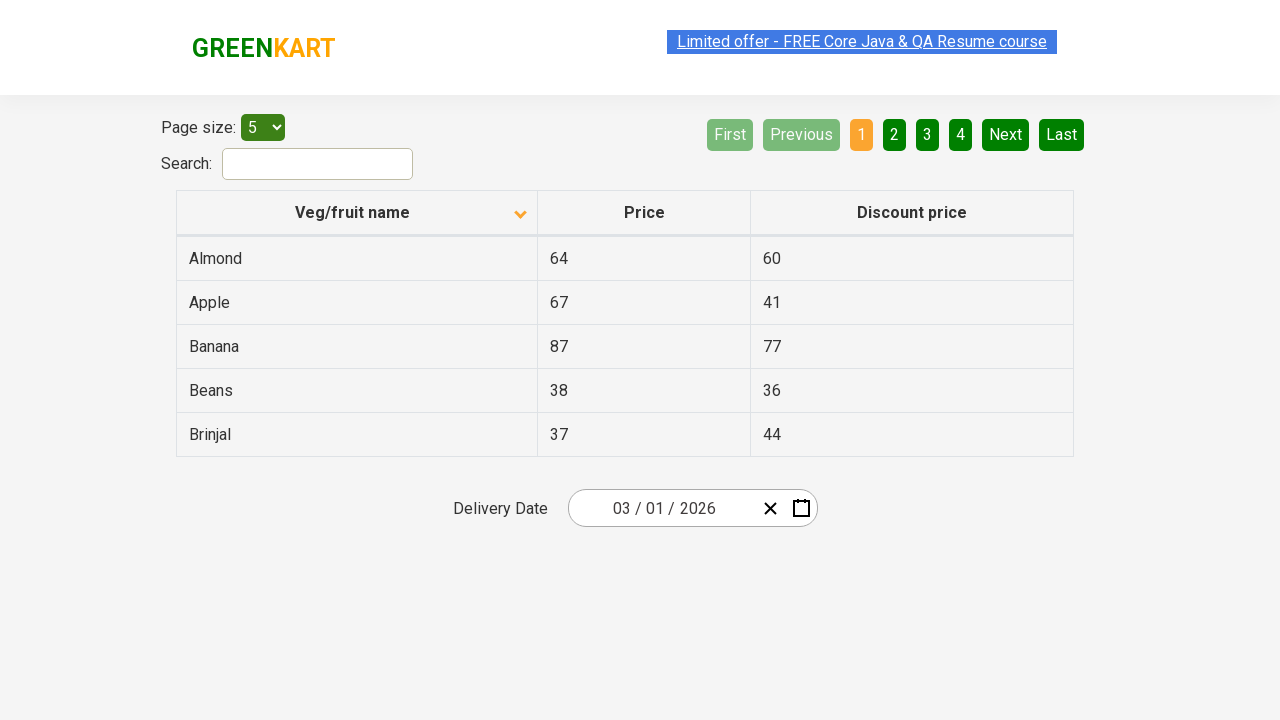

Clicked Next button to navigate to next page at (1006, 134) on [aria-label='Next']
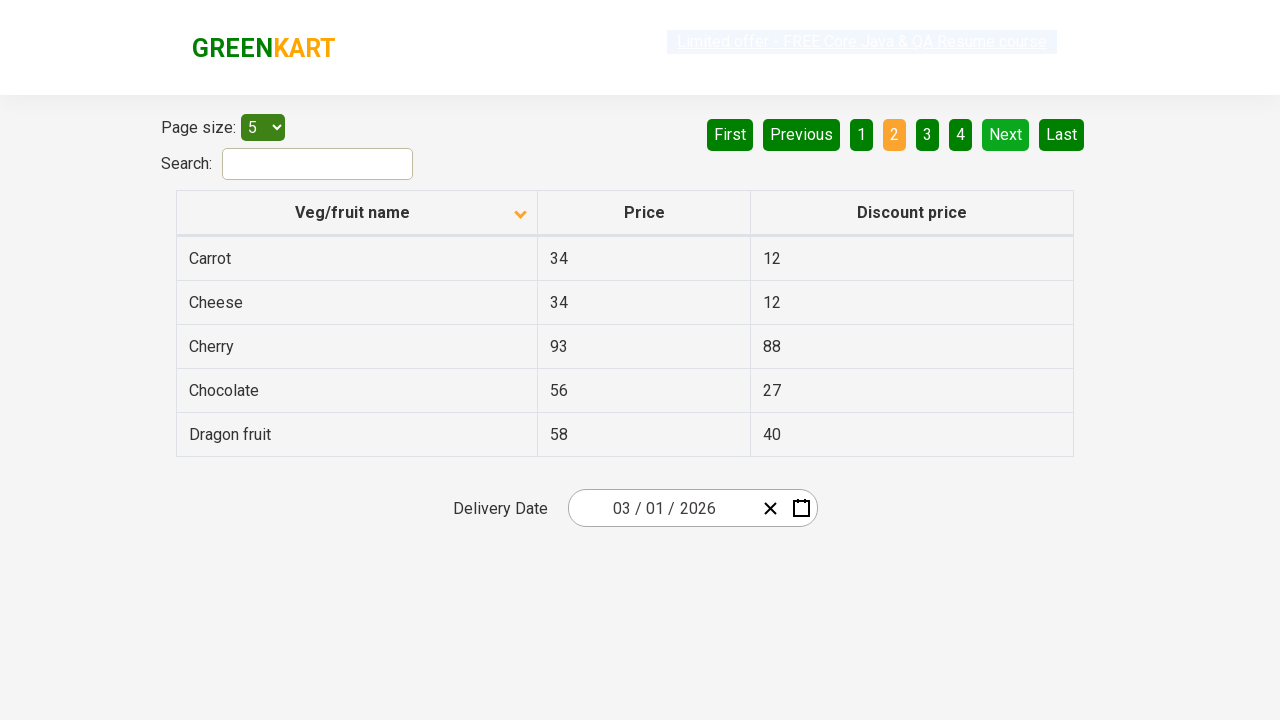

Waited for next page to load
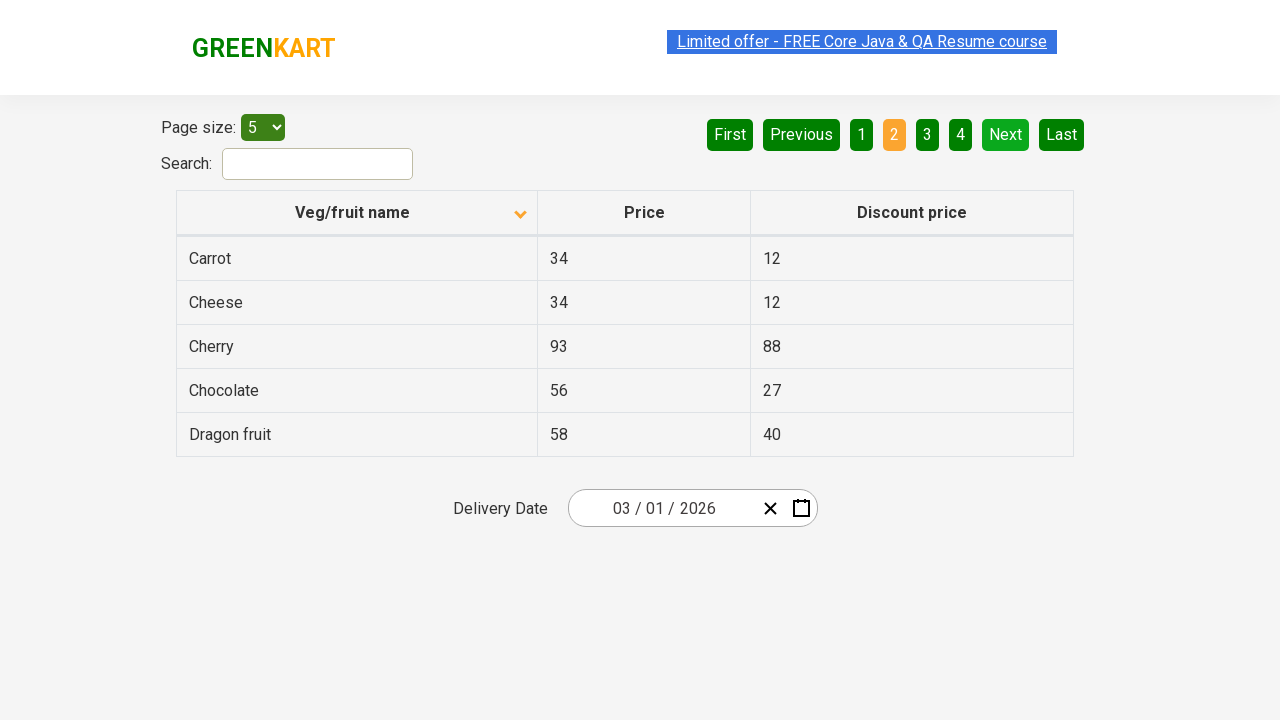

Retrieved items from current page
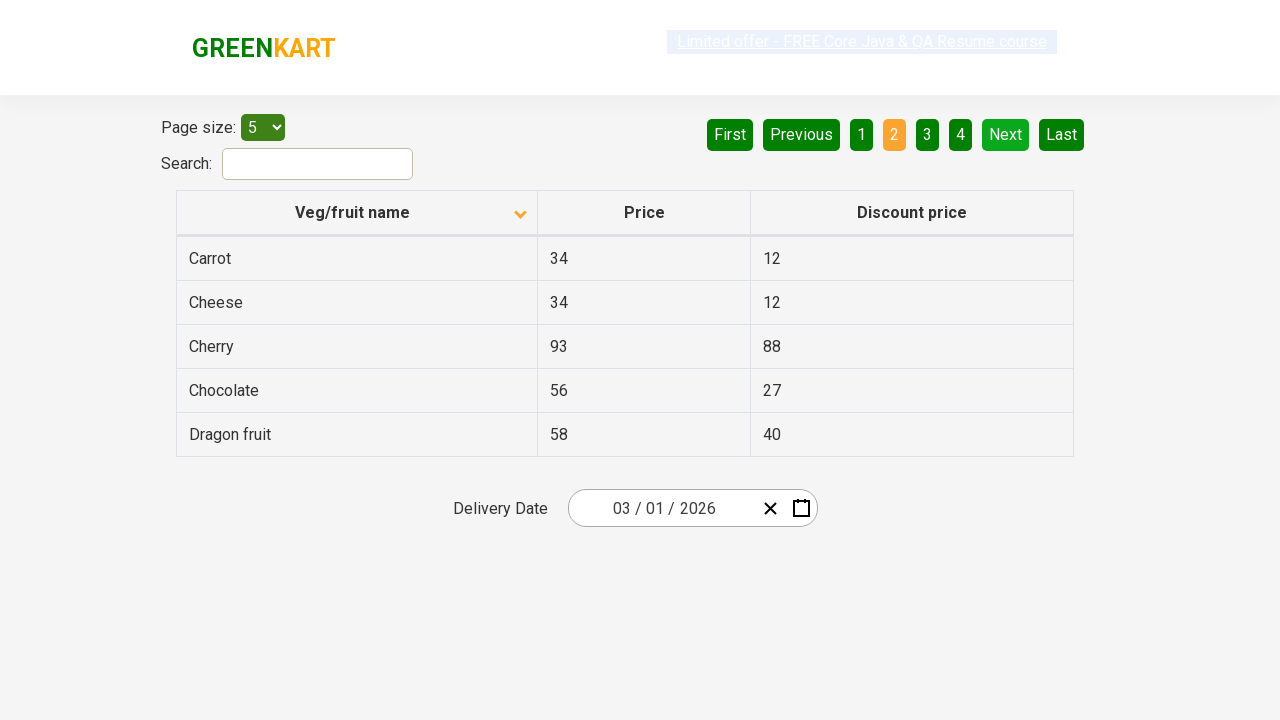

Clicked Next button to navigate to next page at (1006, 134) on [aria-label='Next']
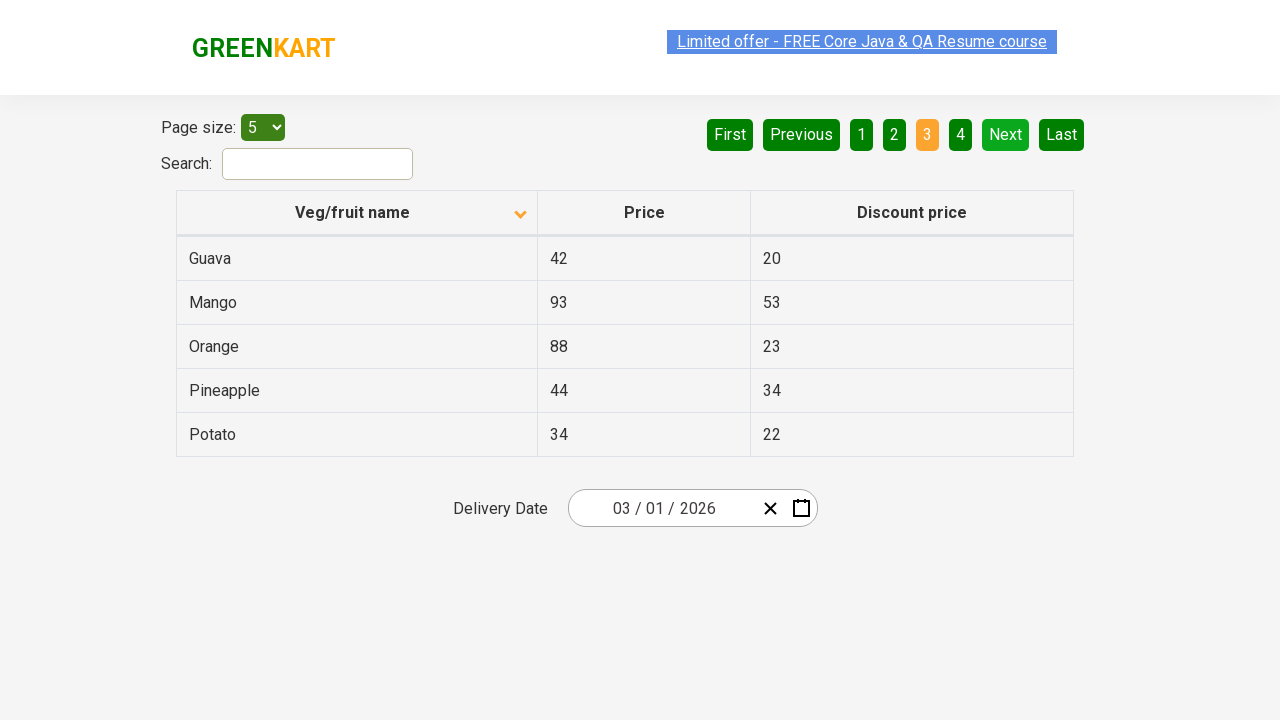

Waited for next page to load
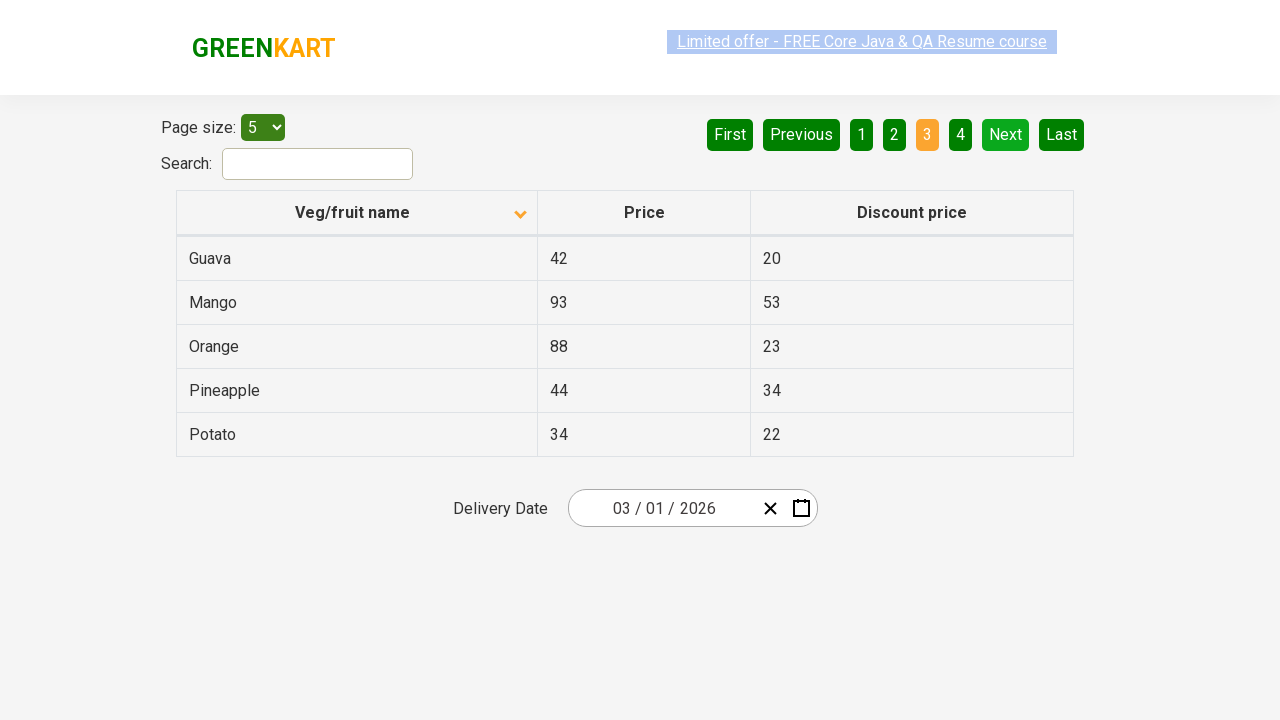

Retrieved items from current page
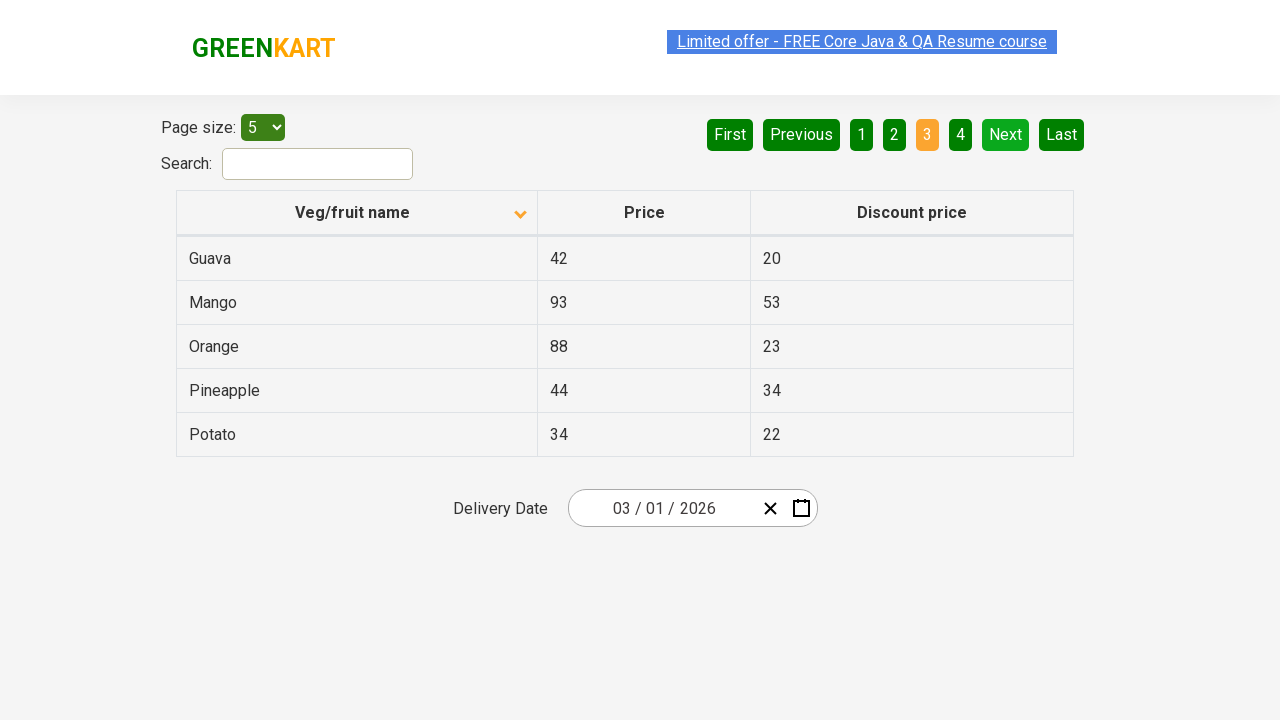

Clicked Next button to navigate to next page at (1006, 134) on [aria-label='Next']
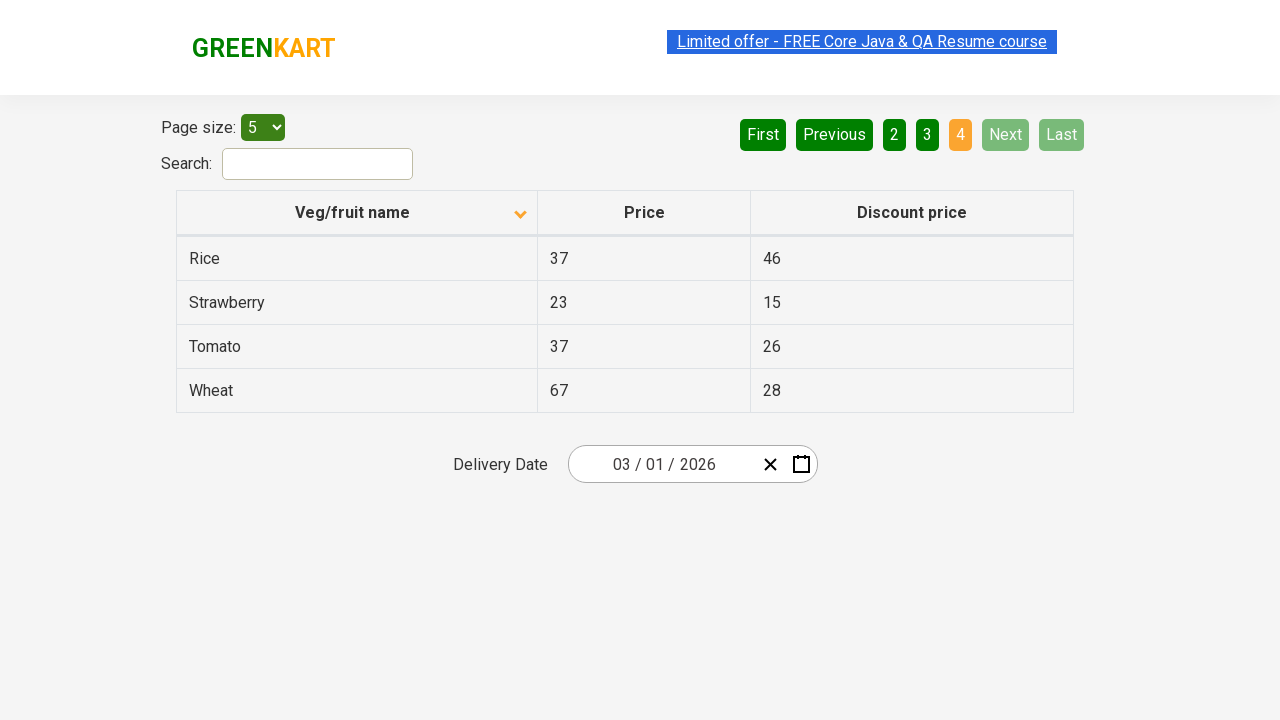

Waited for next page to load
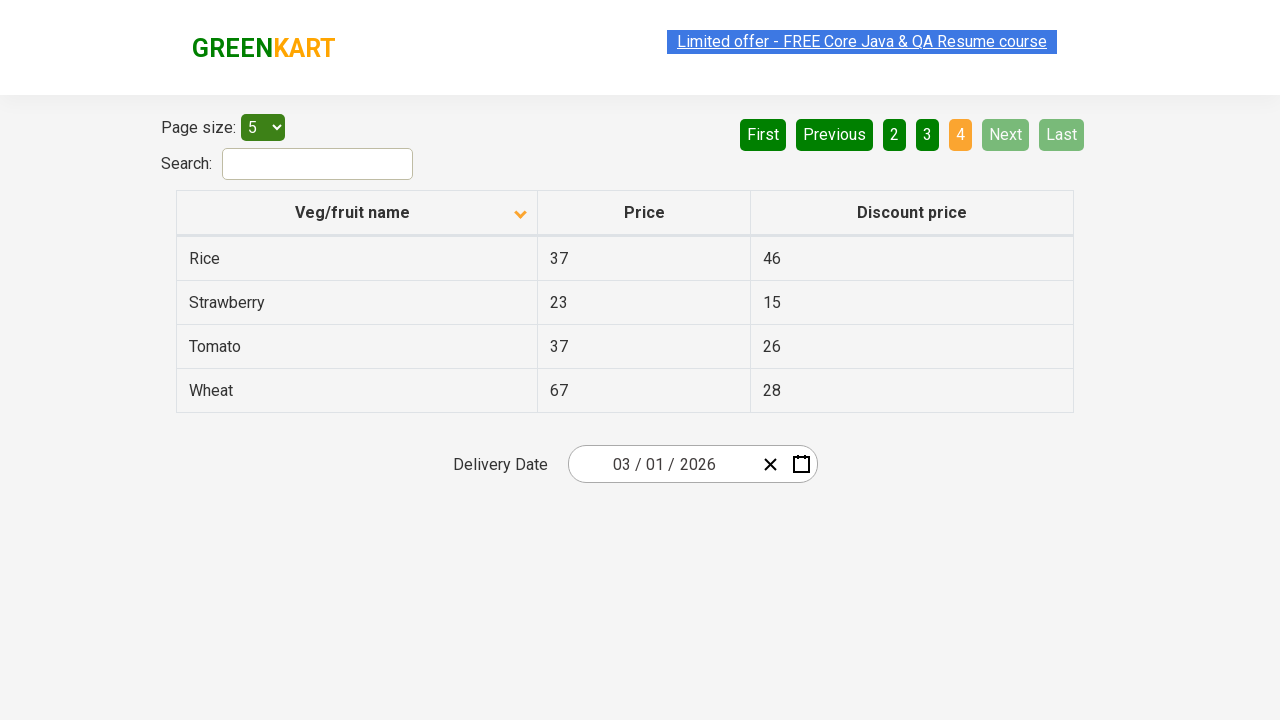

Retrieved items from current page
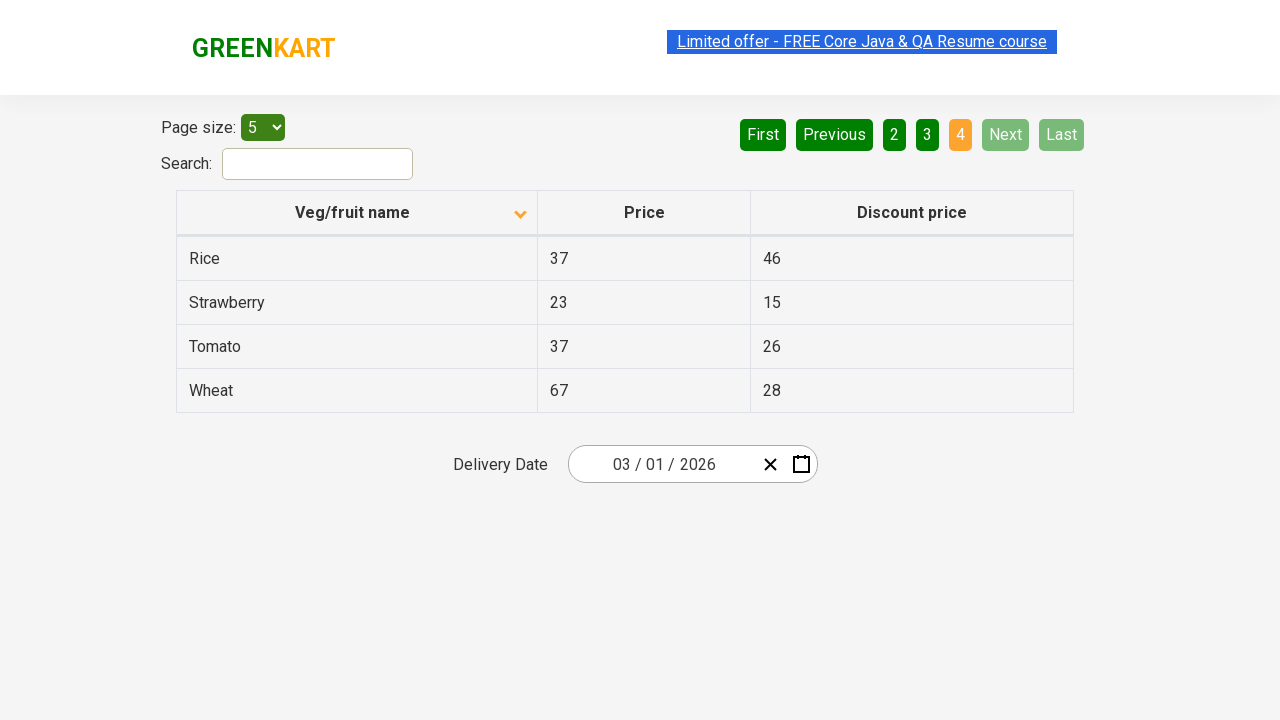

Found Rice item in the table
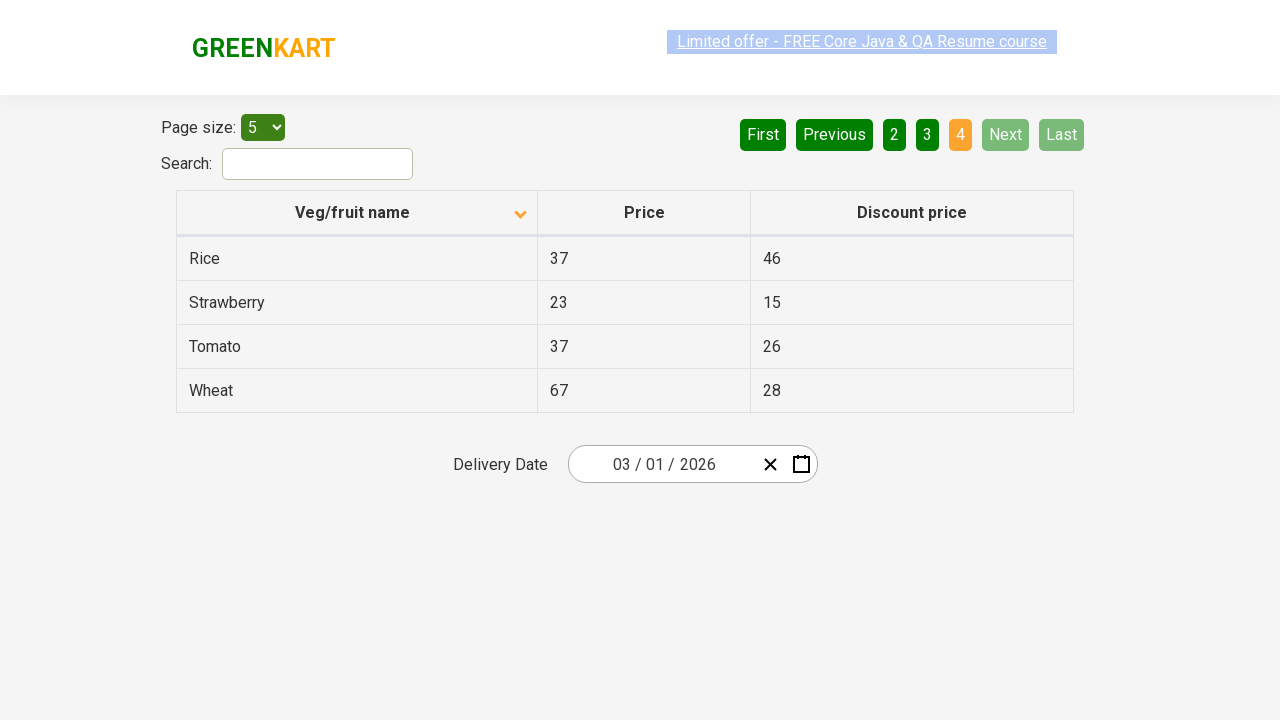

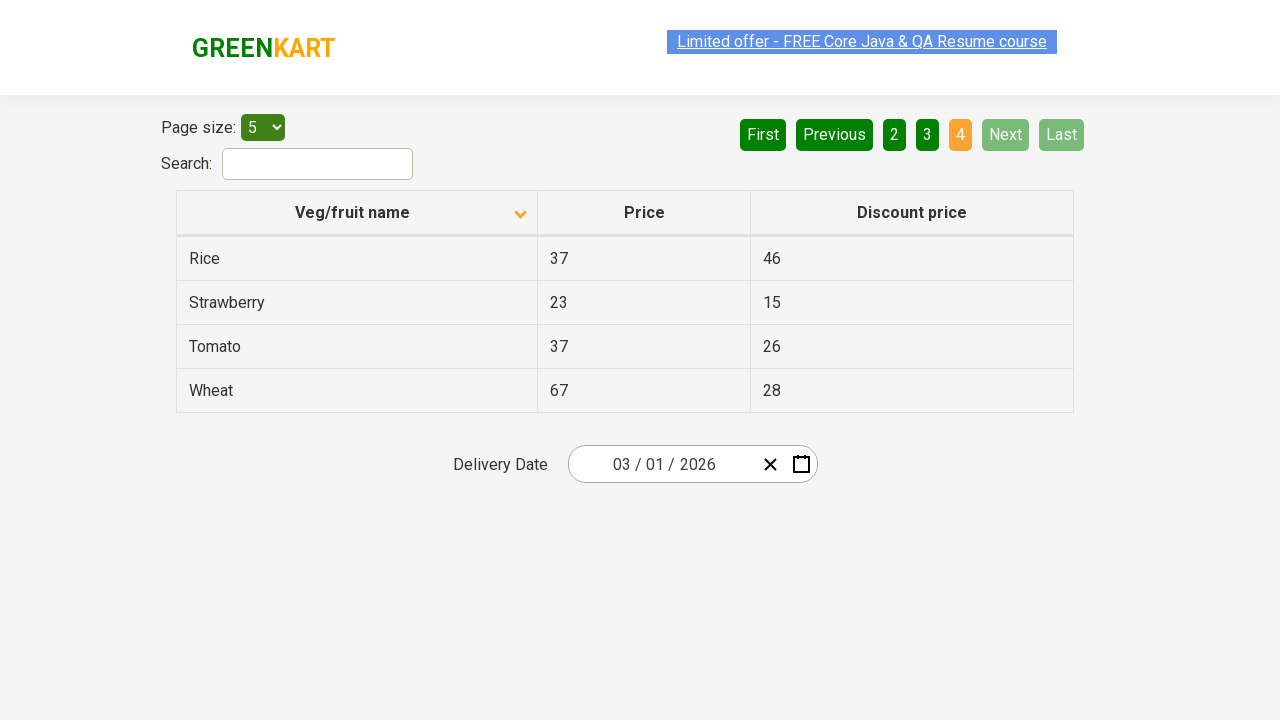